Tests filling the current address textarea on a practice form using absolute XPath, entering an address and verifying the input value.

Starting URL: https://demoqa.com/automation-practice-form

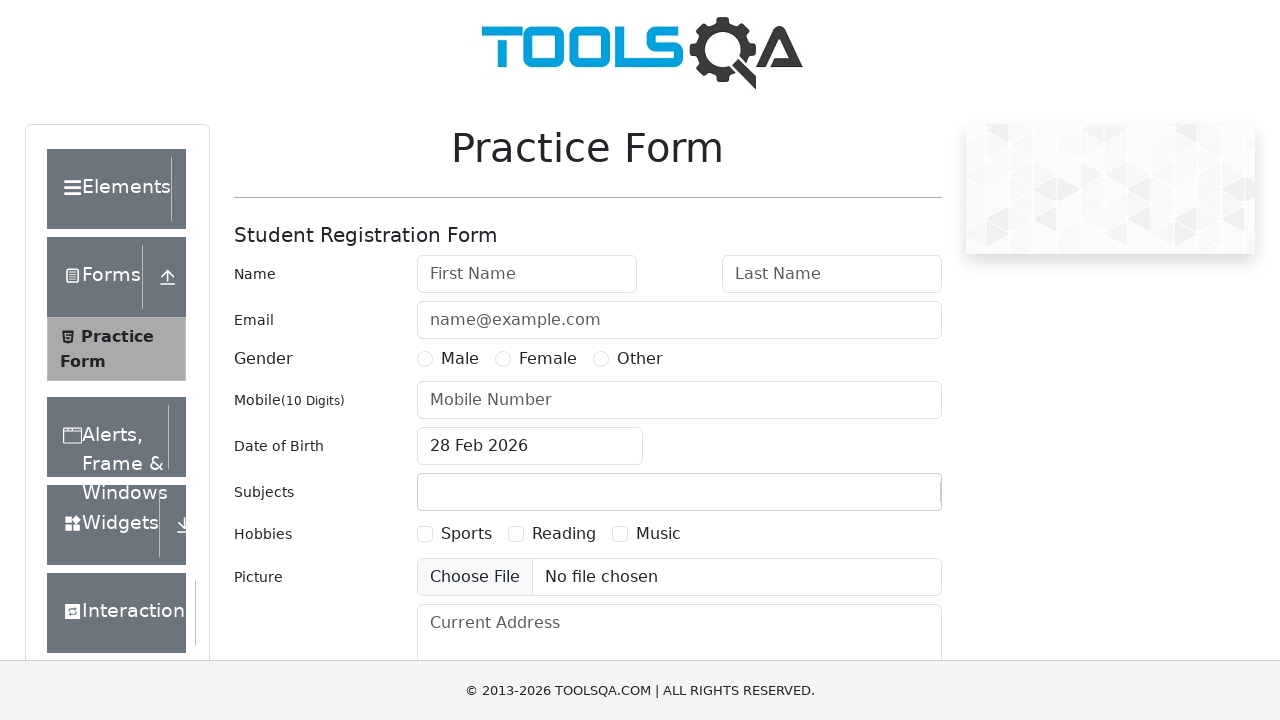

Filled current address textarea with 'Manheim/Kolonya' on textarea#currentAddress
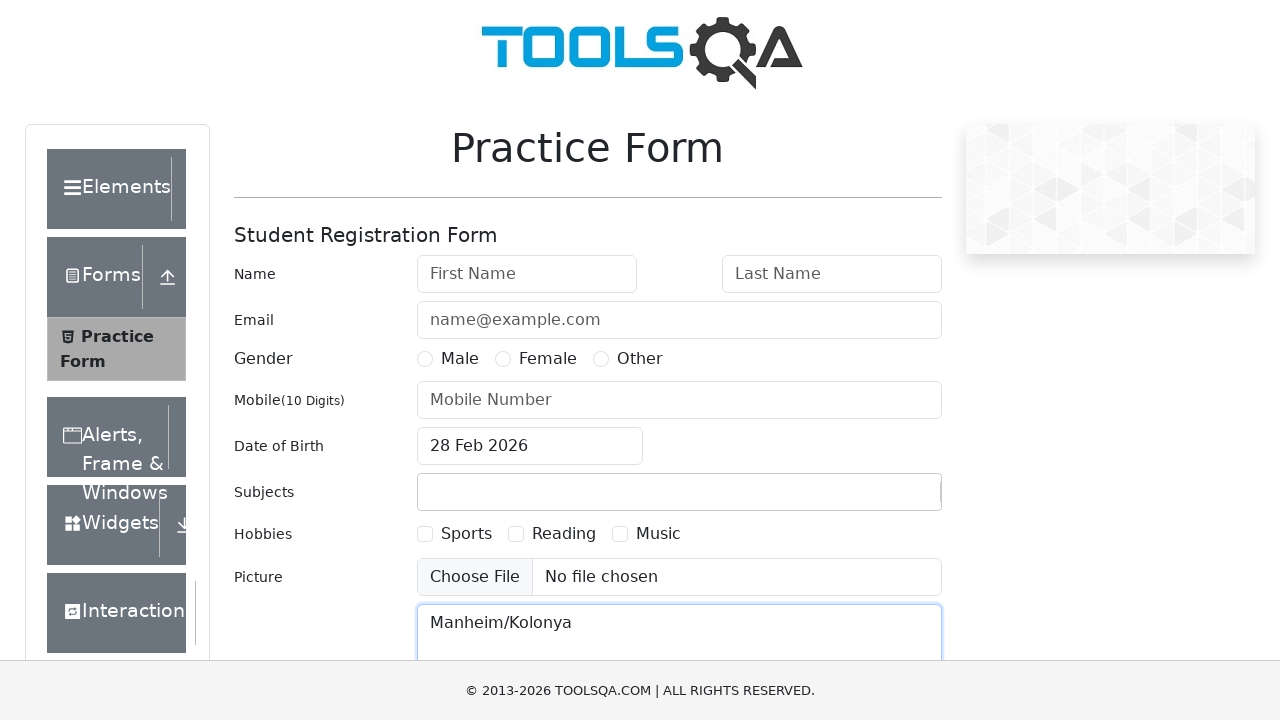

Verified that current address textarea contains the expected value 'Manheim/Kolonya'
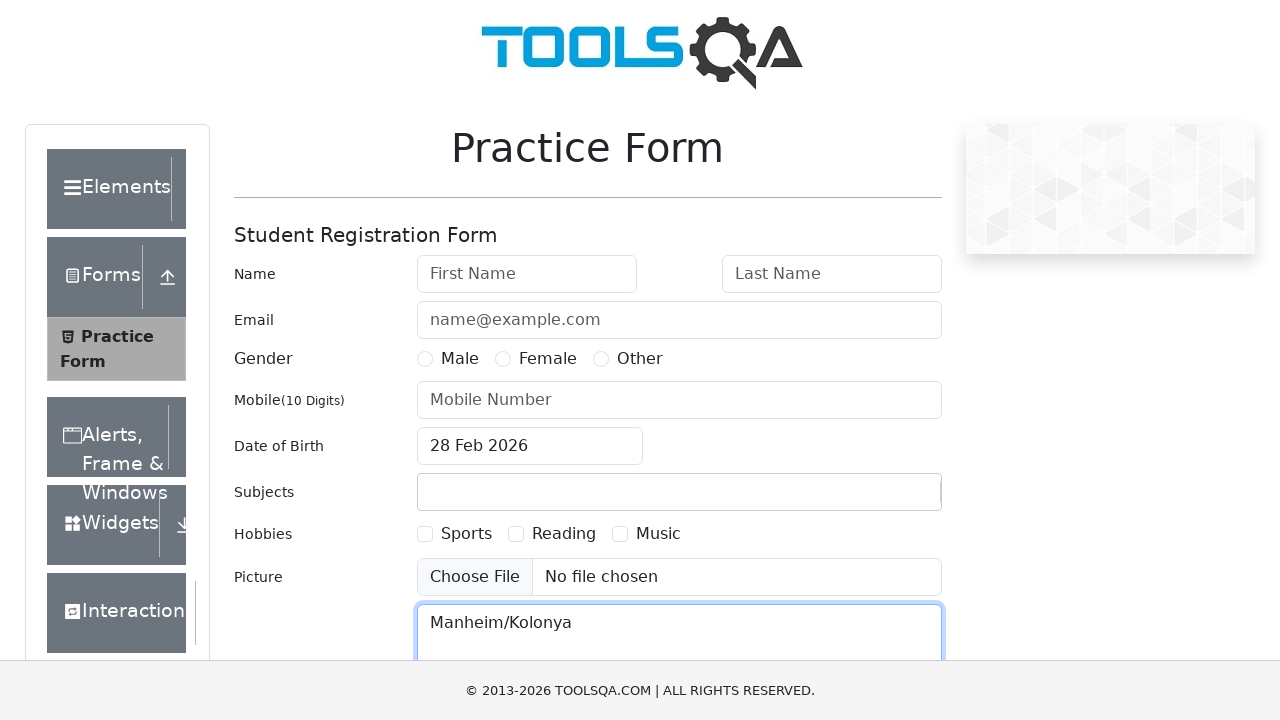

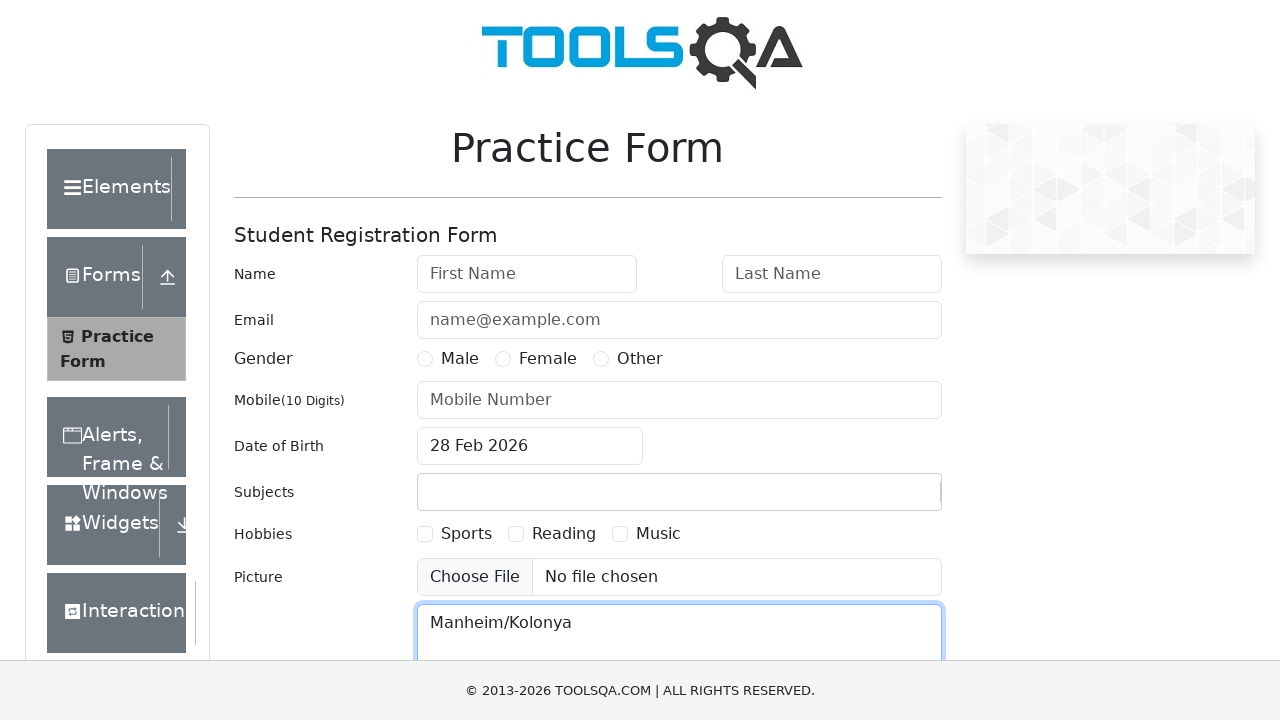